Tests a web form by filling in a text input field, clicking the submit button, and verifying the success message is displayed.

Starting URL: https://www.selenium.dev/selenium/web/web-form.html

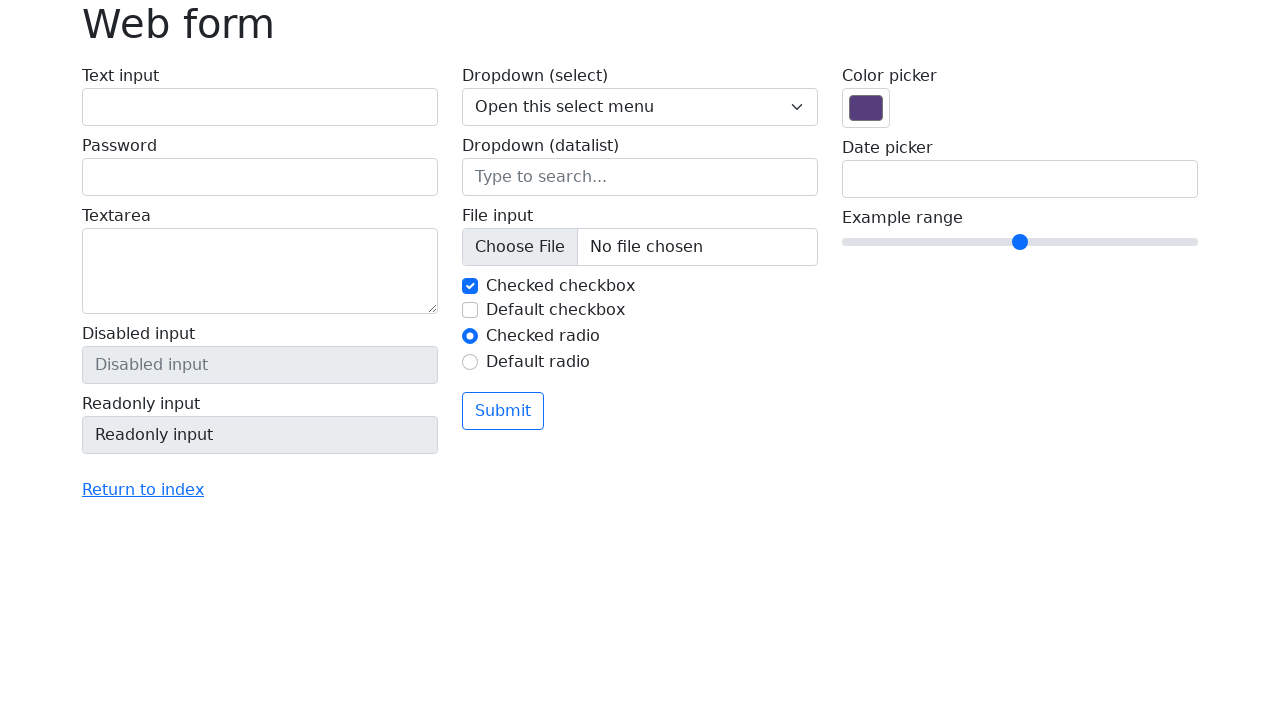

Verified page title is 'Web form'
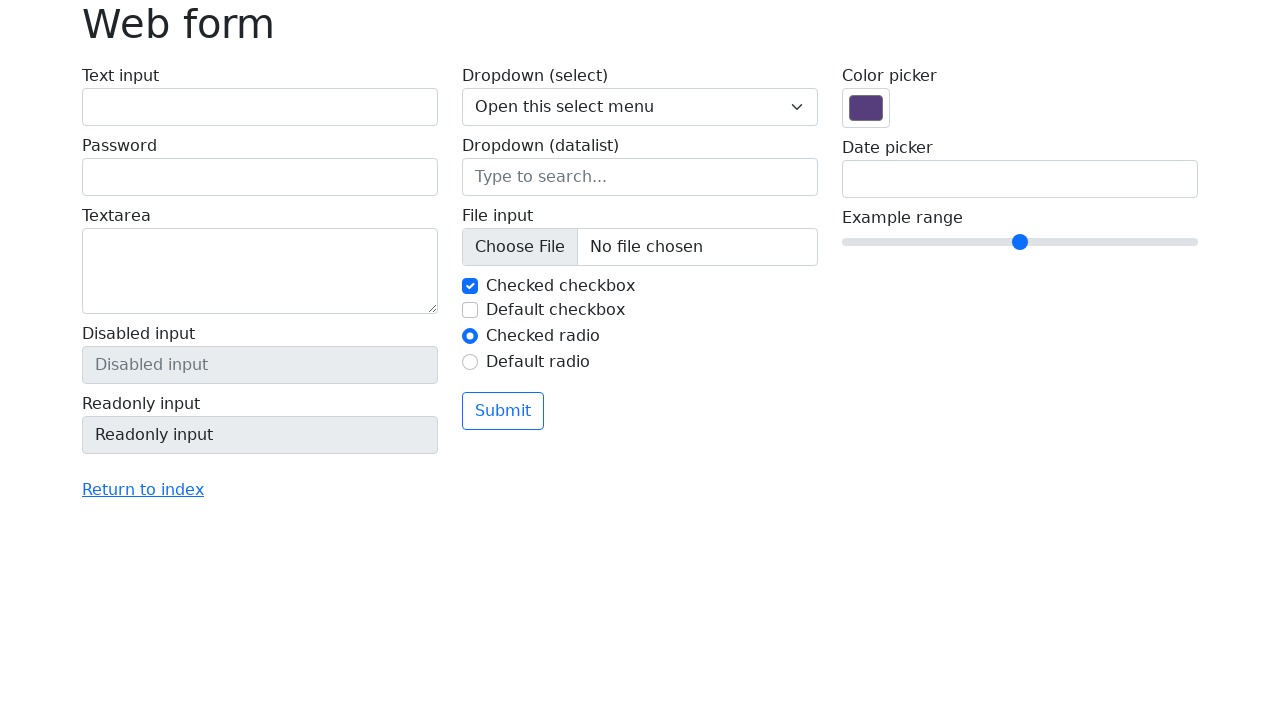

Filled text input field with 'Selenium' on input[name='my-text']
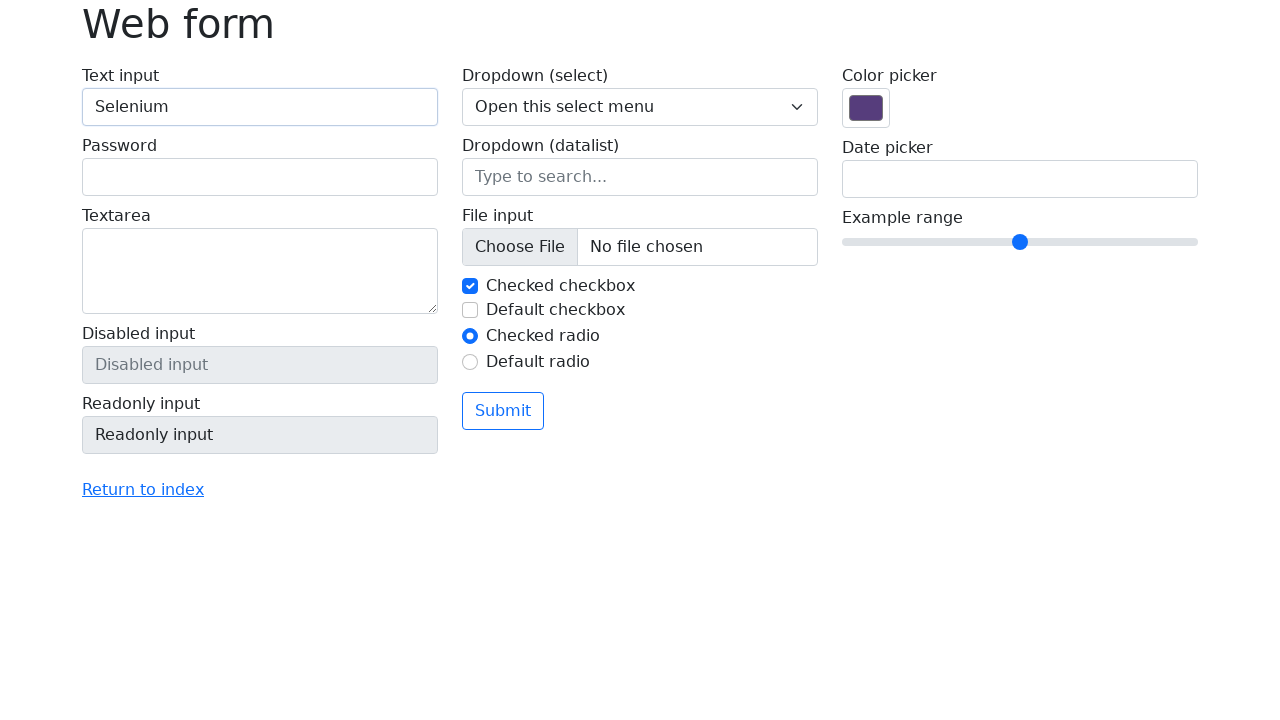

Clicked the submit button at (503, 411) on button
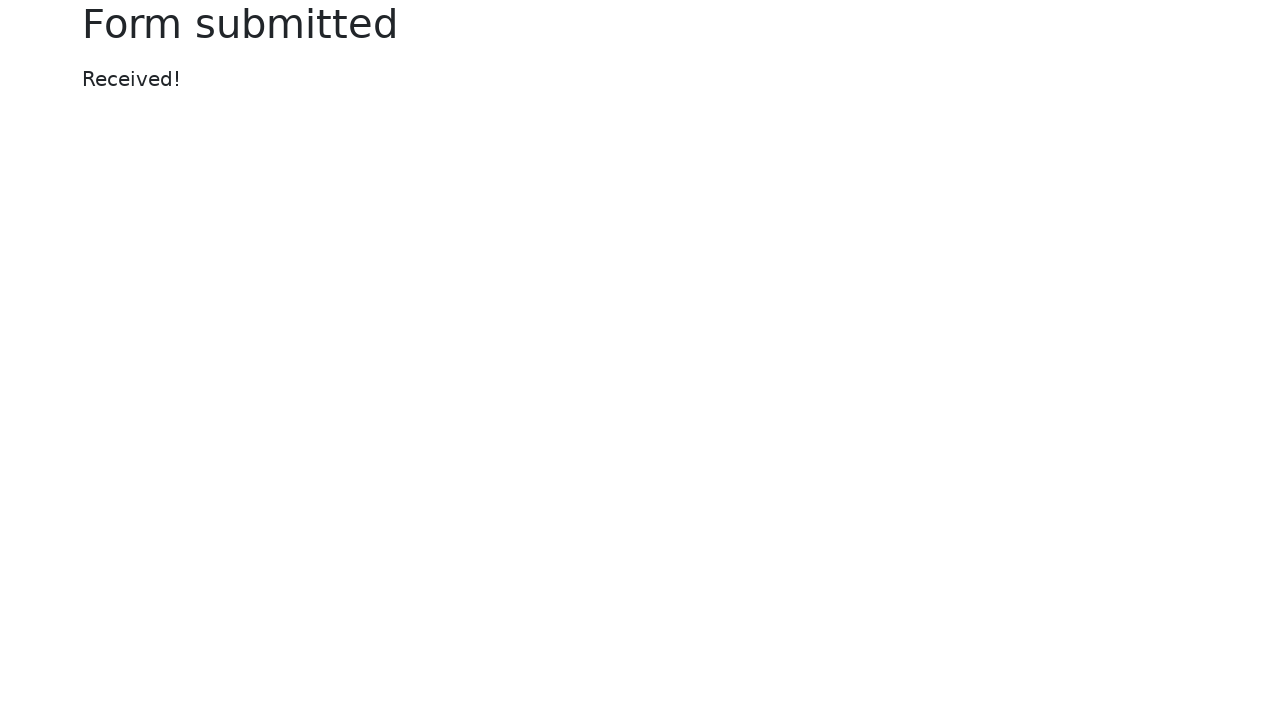

Success message element appeared
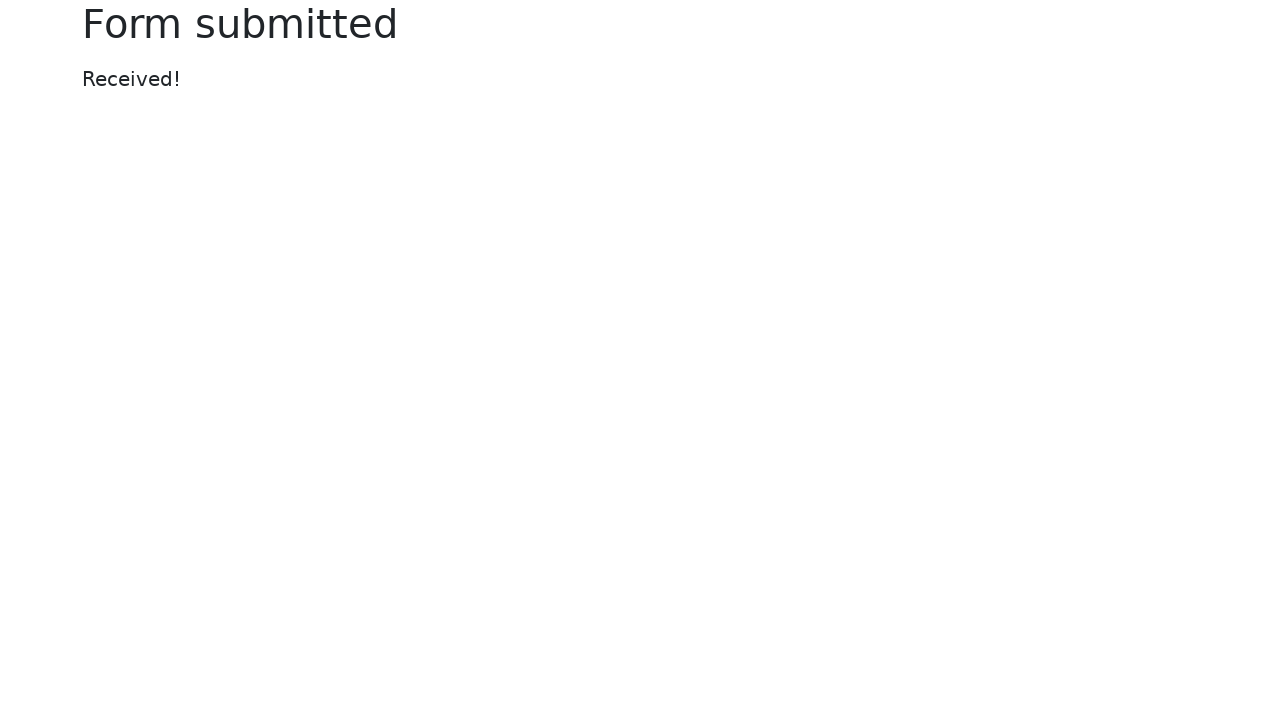

Verified success message displays 'Received!'
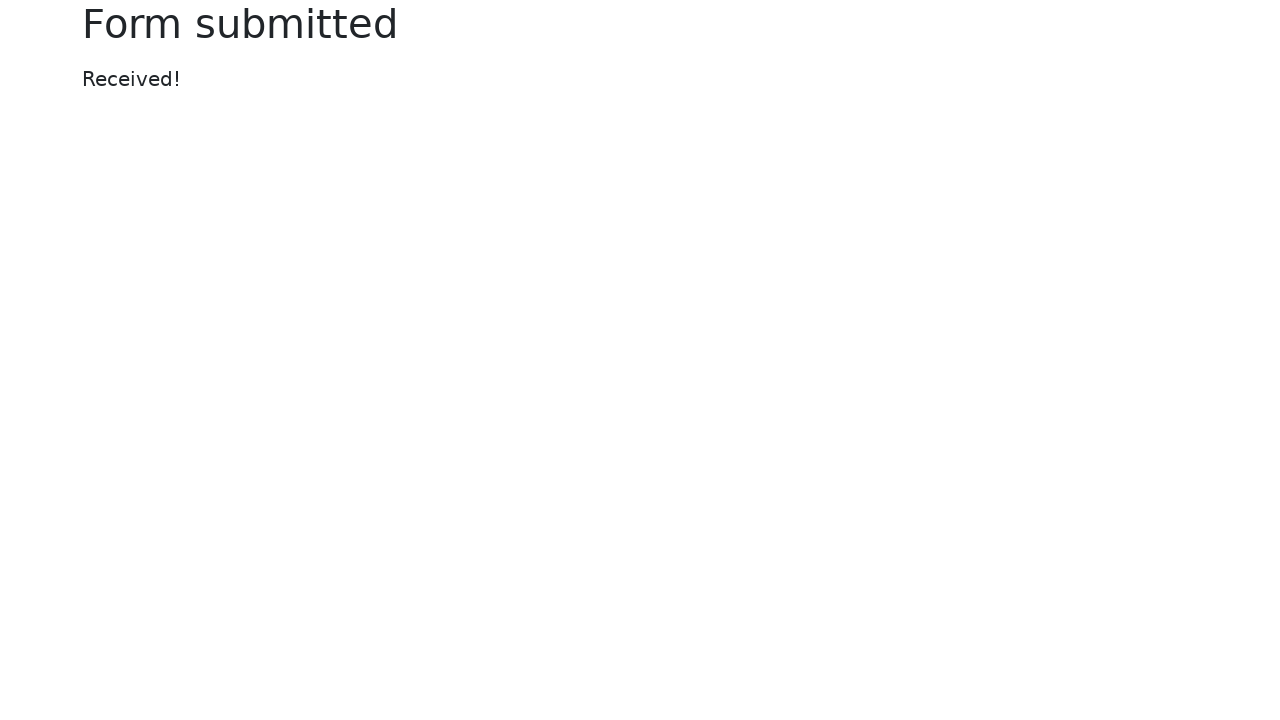

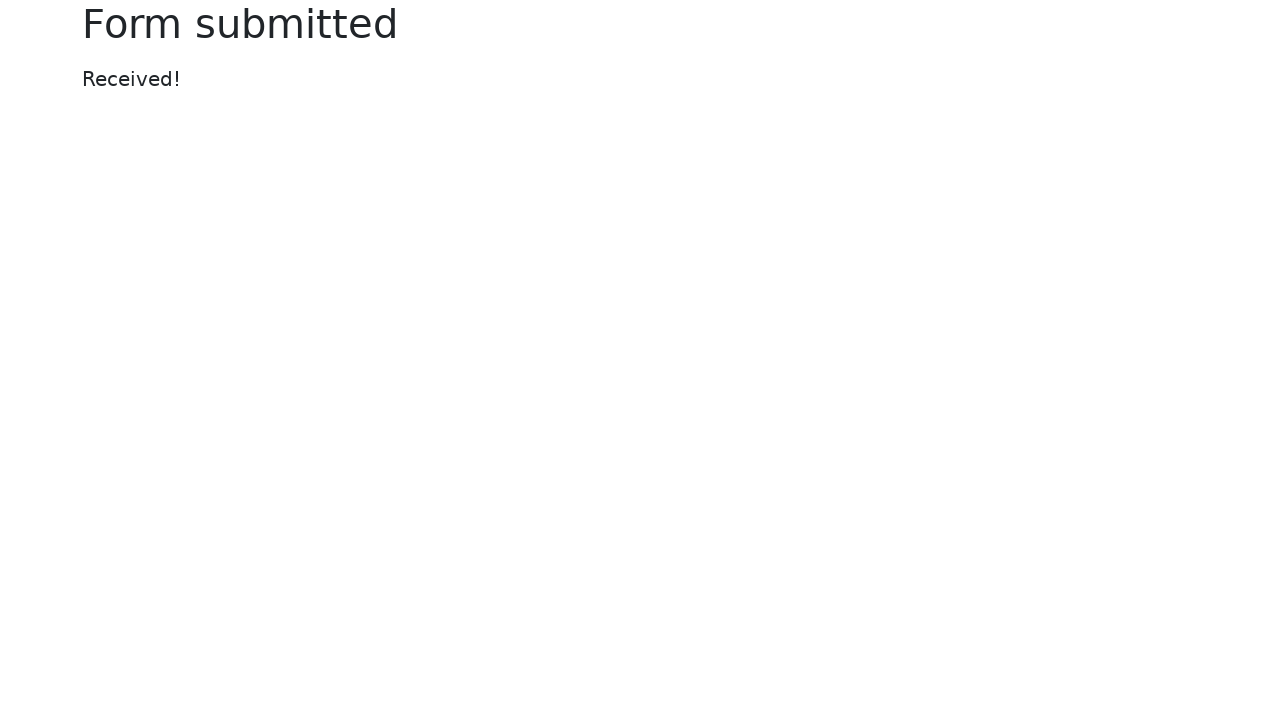